Tests that clicking Clear completed removes completed items from the list

Starting URL: https://demo.playwright.dev/todomvc/

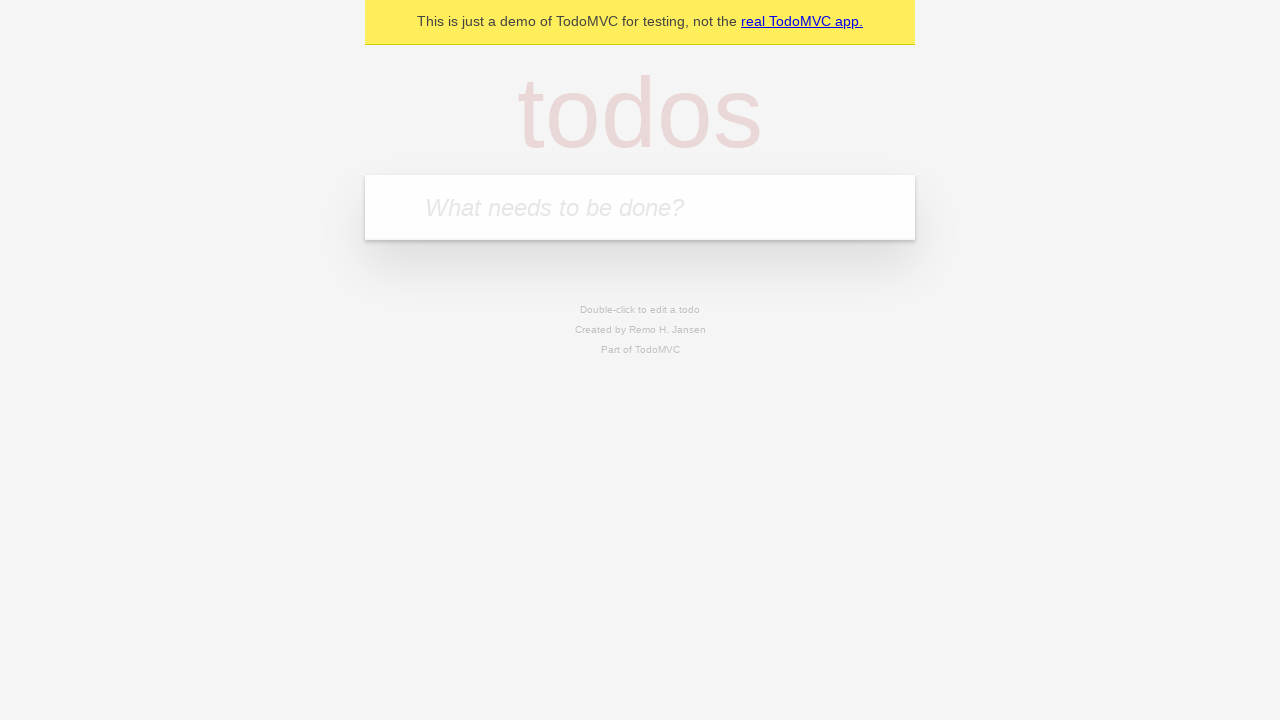

Filled input field with 'buy some cheese' on internal:attr=[placeholder="What needs to be done?"i]
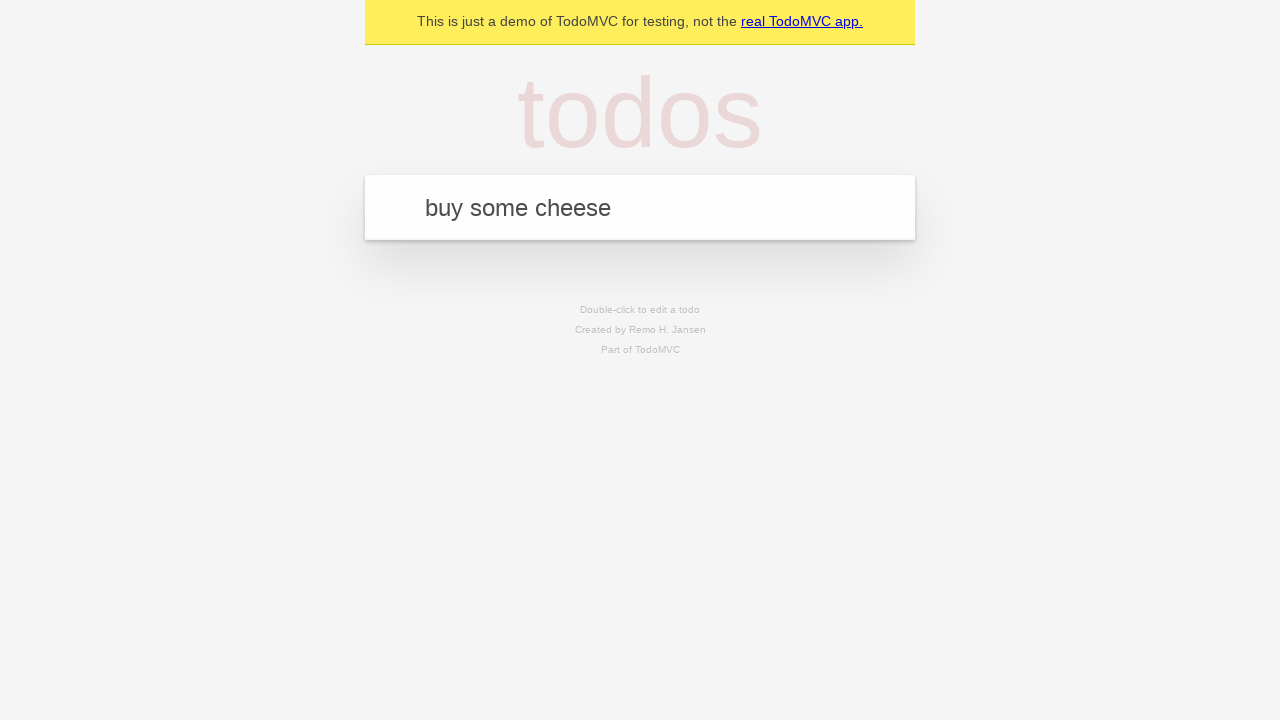

Pressed Enter to add first todo item on internal:attr=[placeholder="What needs to be done?"i]
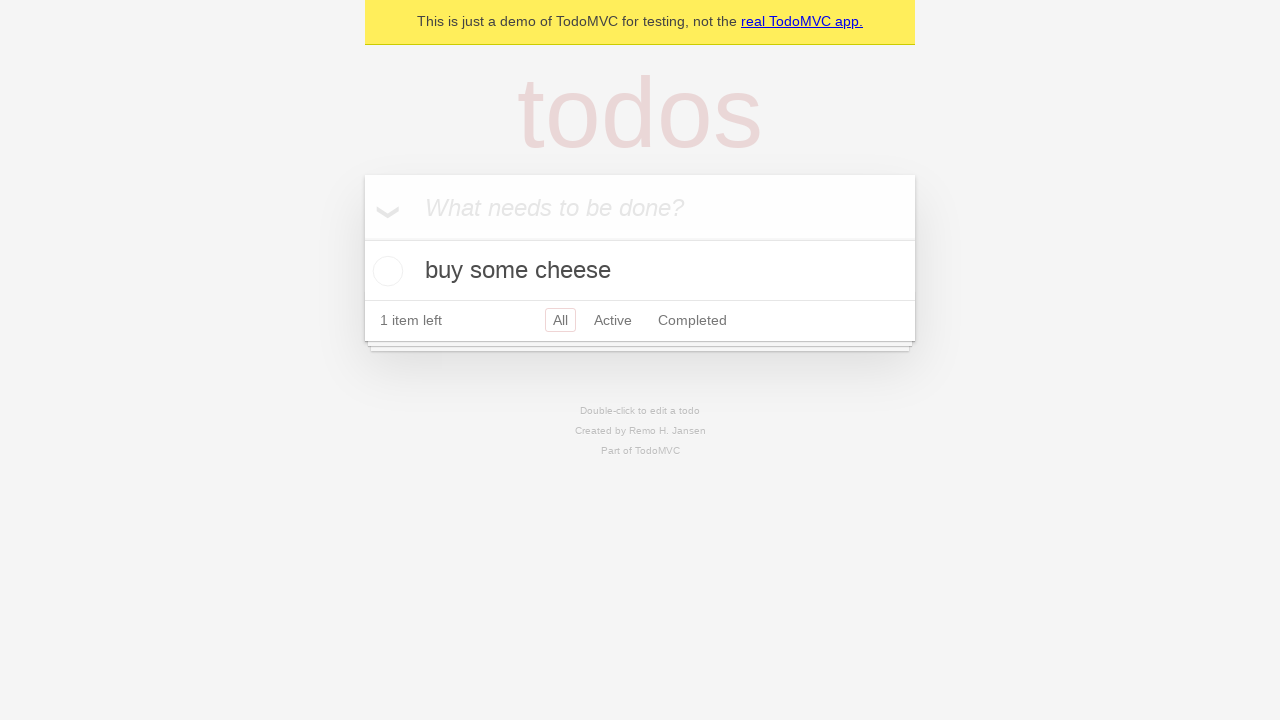

Filled input field with 'feed the cat' on internal:attr=[placeholder="What needs to be done?"i]
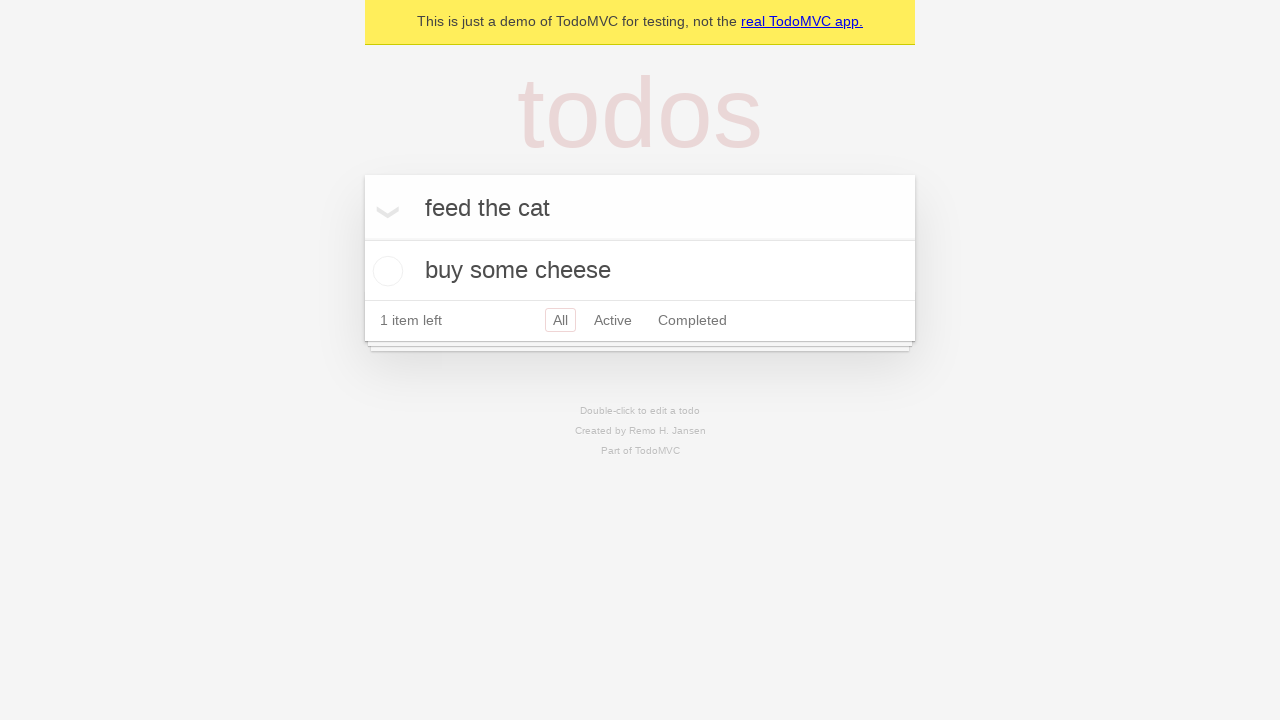

Pressed Enter to add second todo item on internal:attr=[placeholder="What needs to be done?"i]
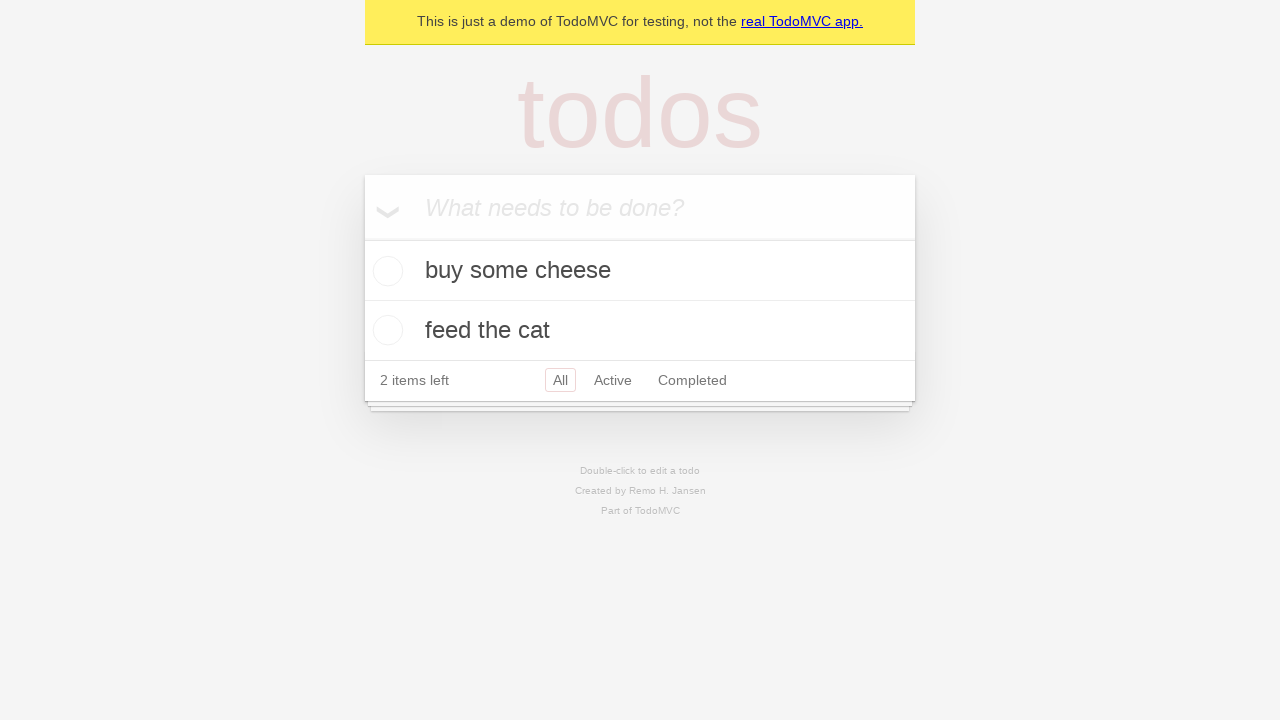

Filled input field with 'book a doctors appointment' on internal:attr=[placeholder="What needs to be done?"i]
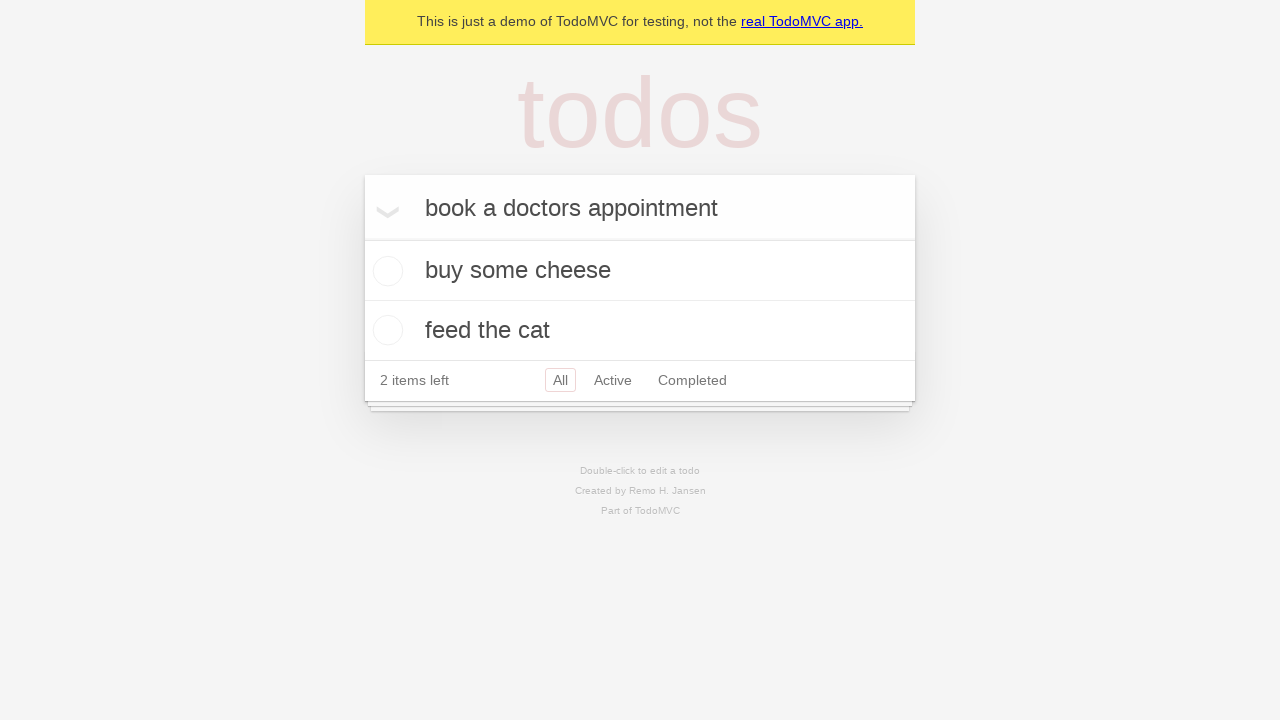

Pressed Enter to add third todo item on internal:attr=[placeholder="What needs to be done?"i]
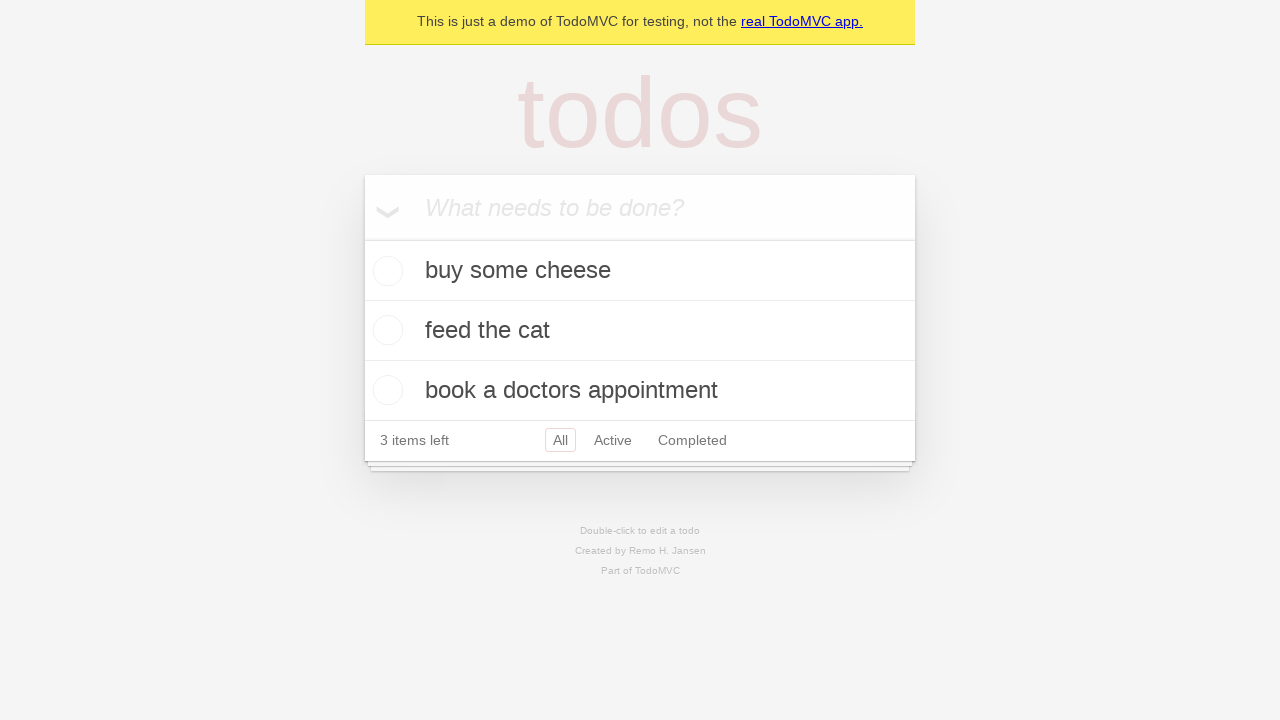

Checked the second todo item (feed the cat) at (385, 330) on internal:testid=[data-testid="todo-item"s] >> nth=1 >> internal:role=checkbox
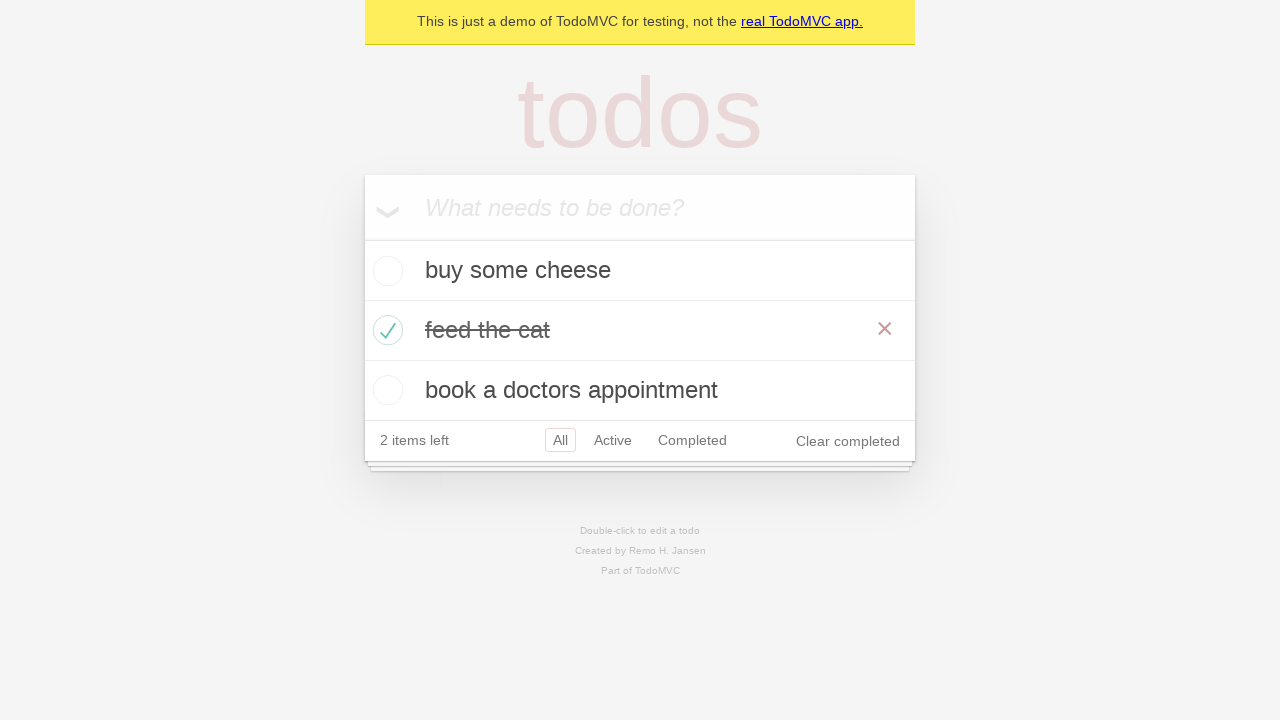

Clicked 'Clear completed' button to remove completed items at (848, 441) on internal:role=button[name="Clear completed"i]
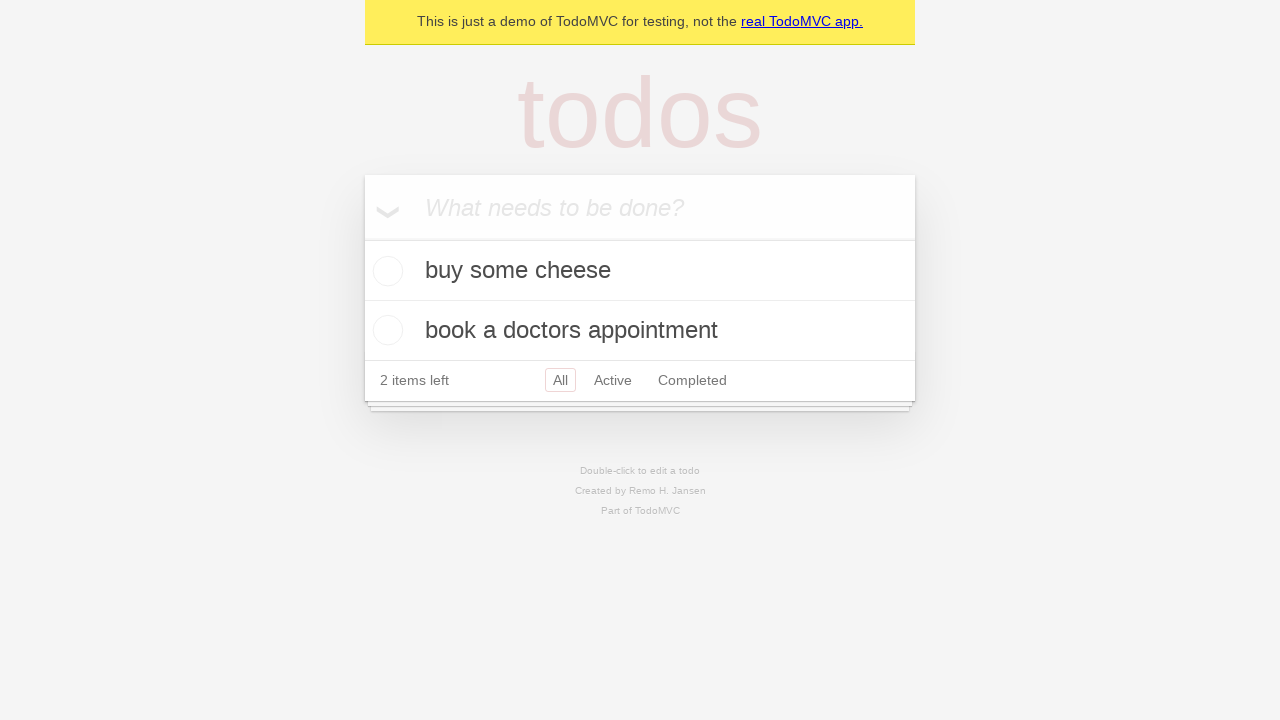

Waited for list to update after clearing completed items
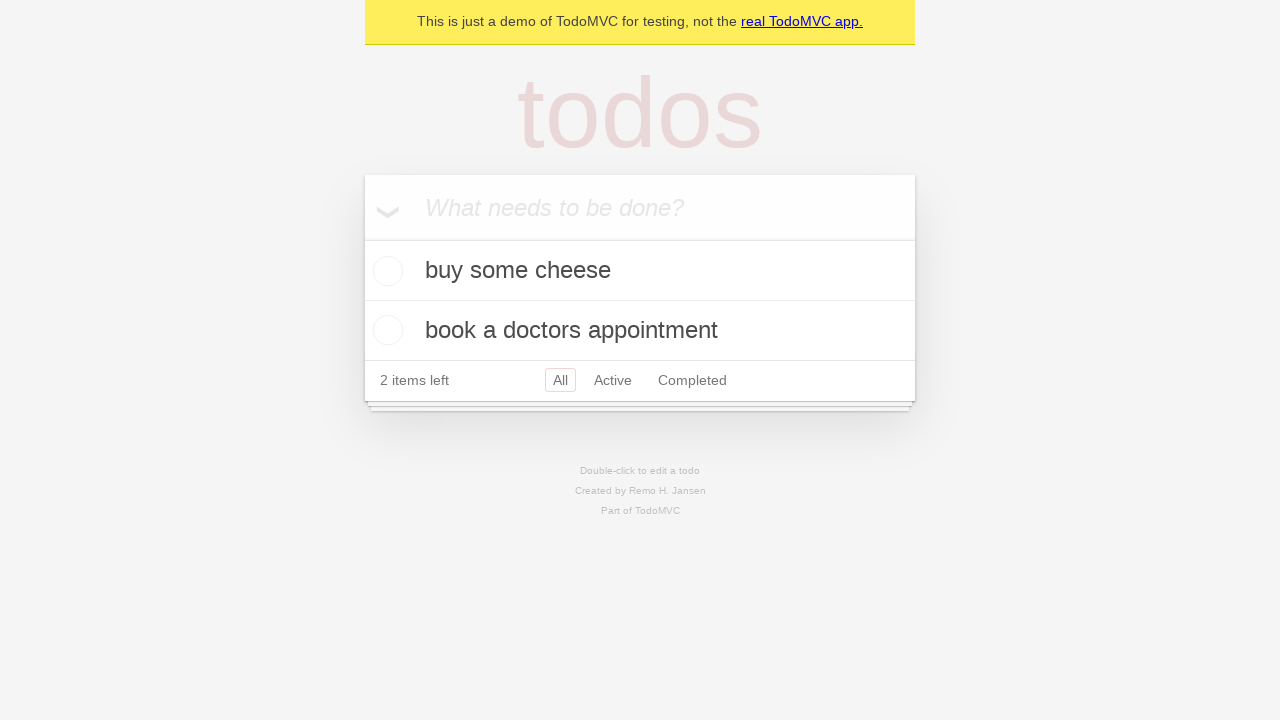

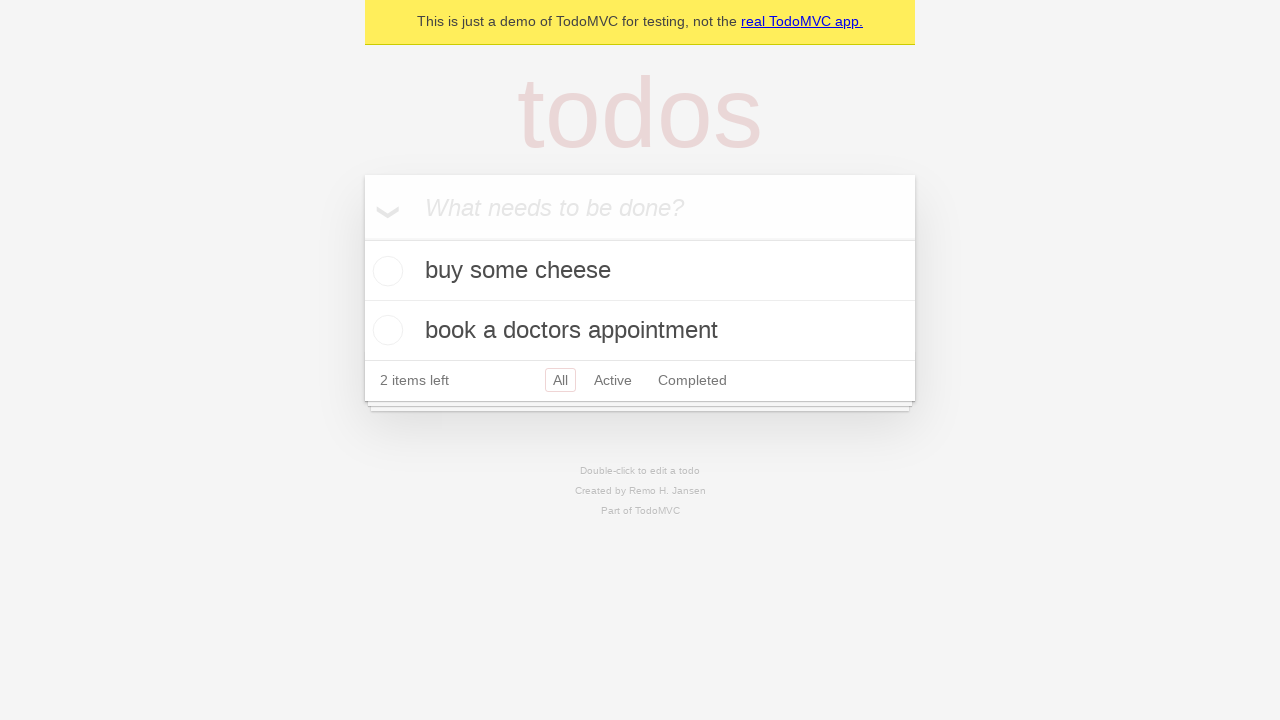